Tests opening the Help and Settings panel and changing the timer theme from Classic to Digital

Starting URL: https://e.ggtimer.com/

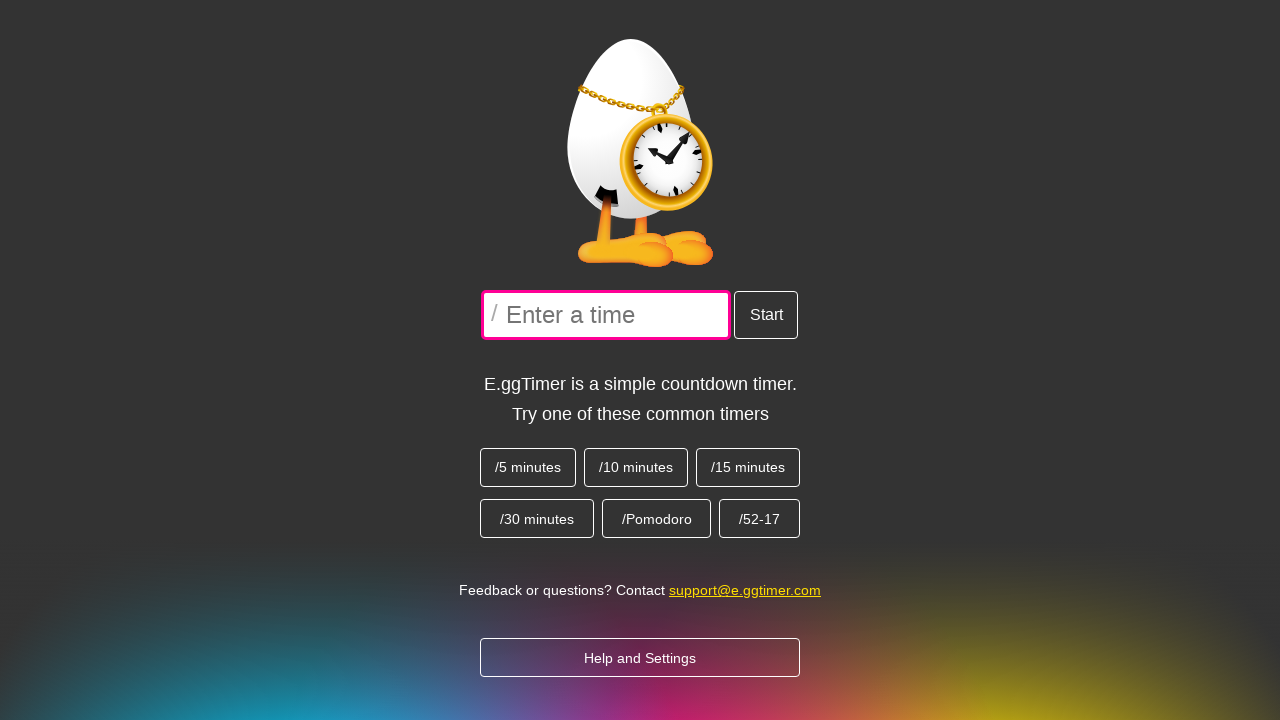

Clicked Help and Settings button at (640, 658) on xpath=//button[@data-tip='Help and Settings']
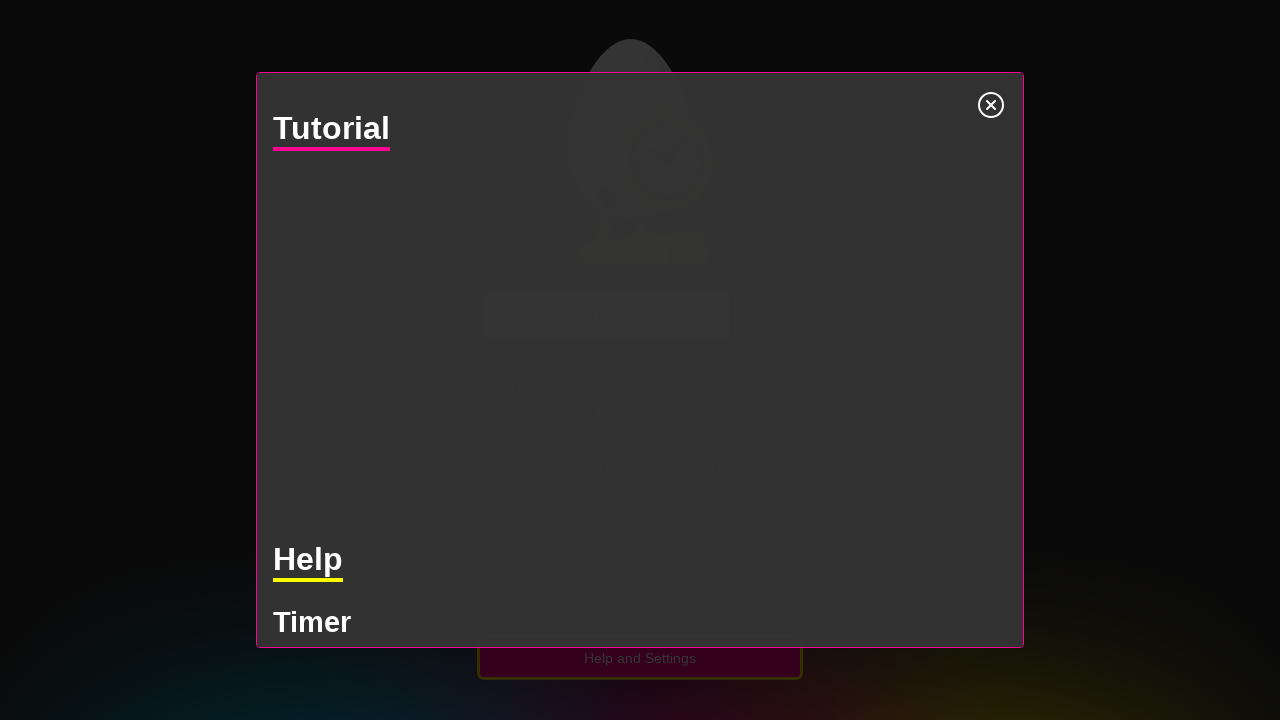

Verified Help heading is visible
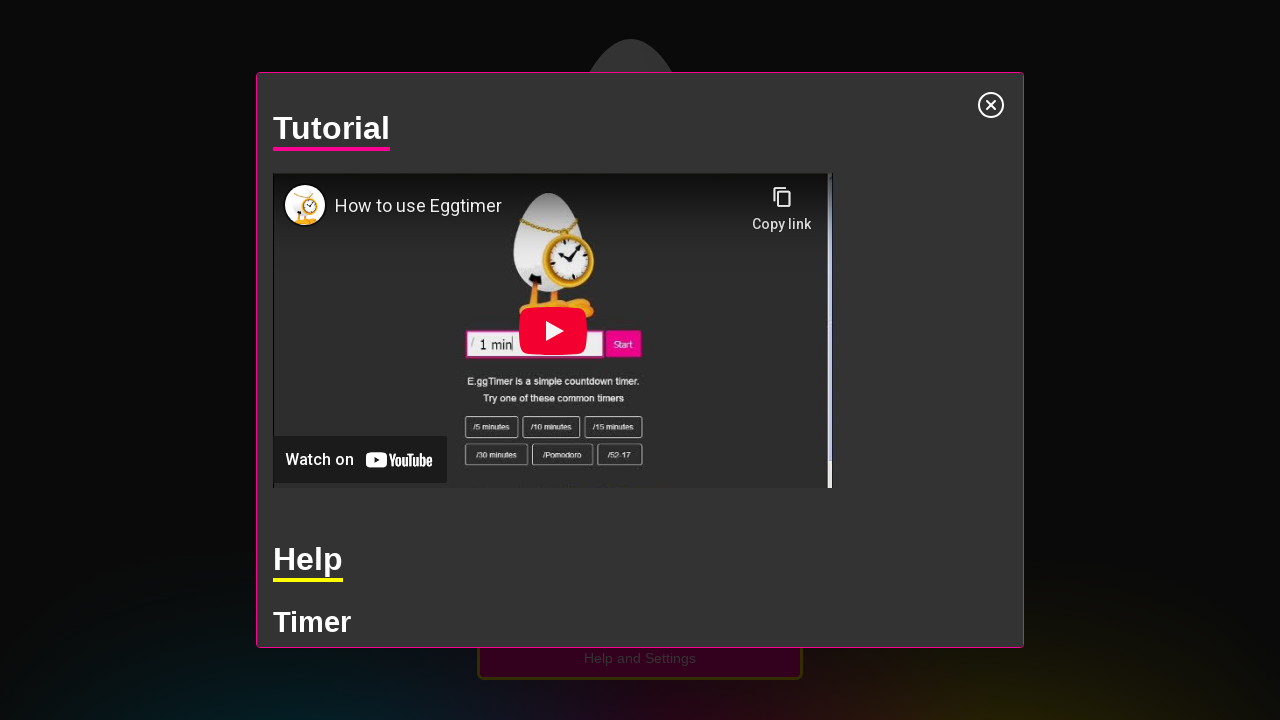

Scrolled to theme settings section
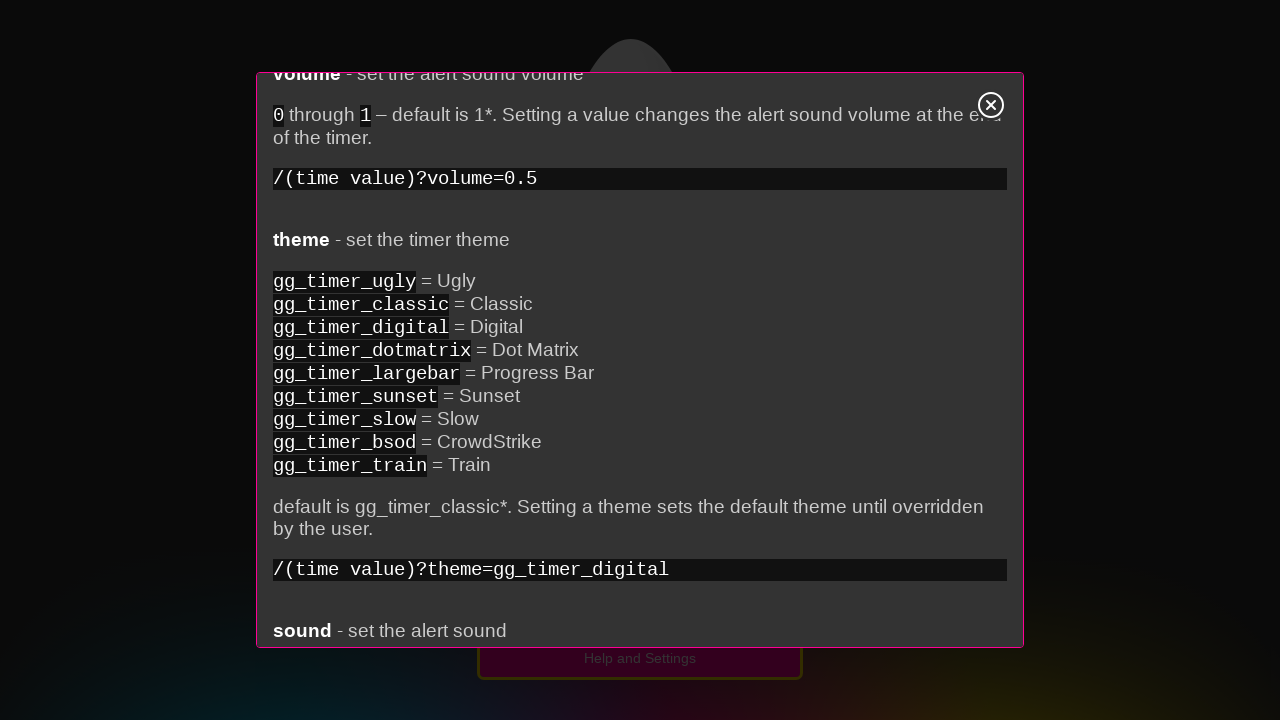

Waited for theme settings to load
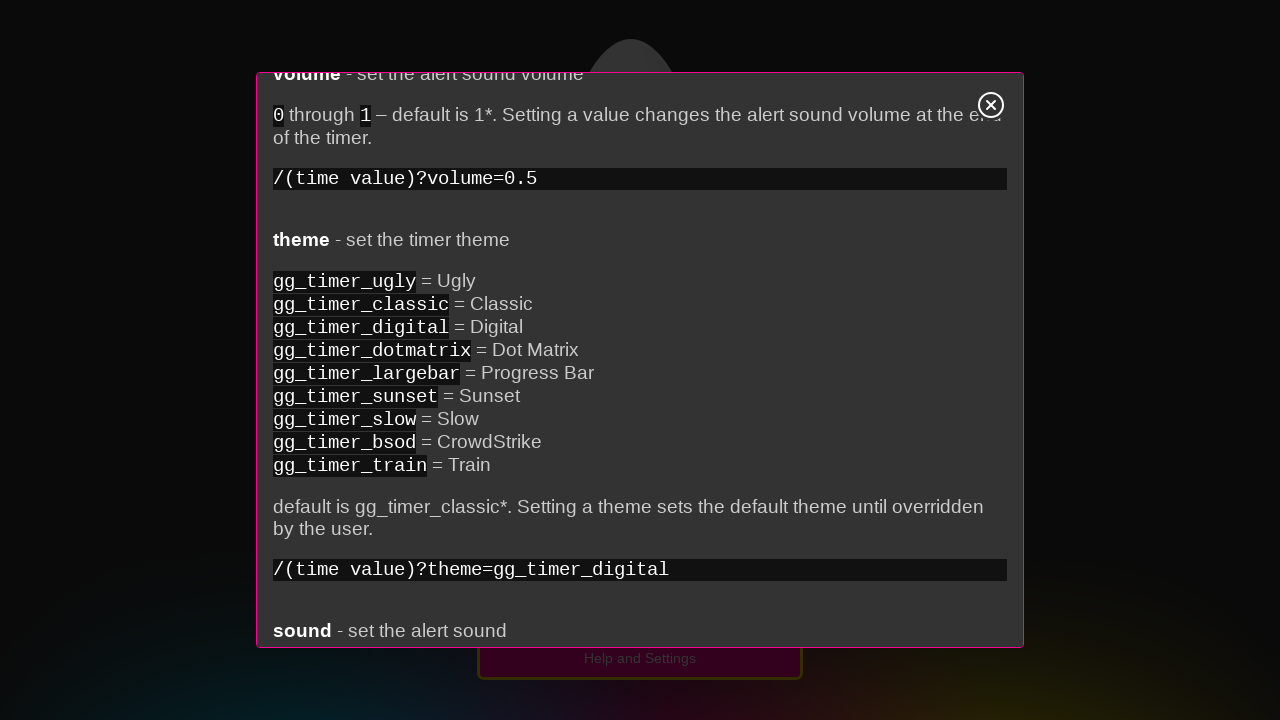

Verified Classic theme is set by default
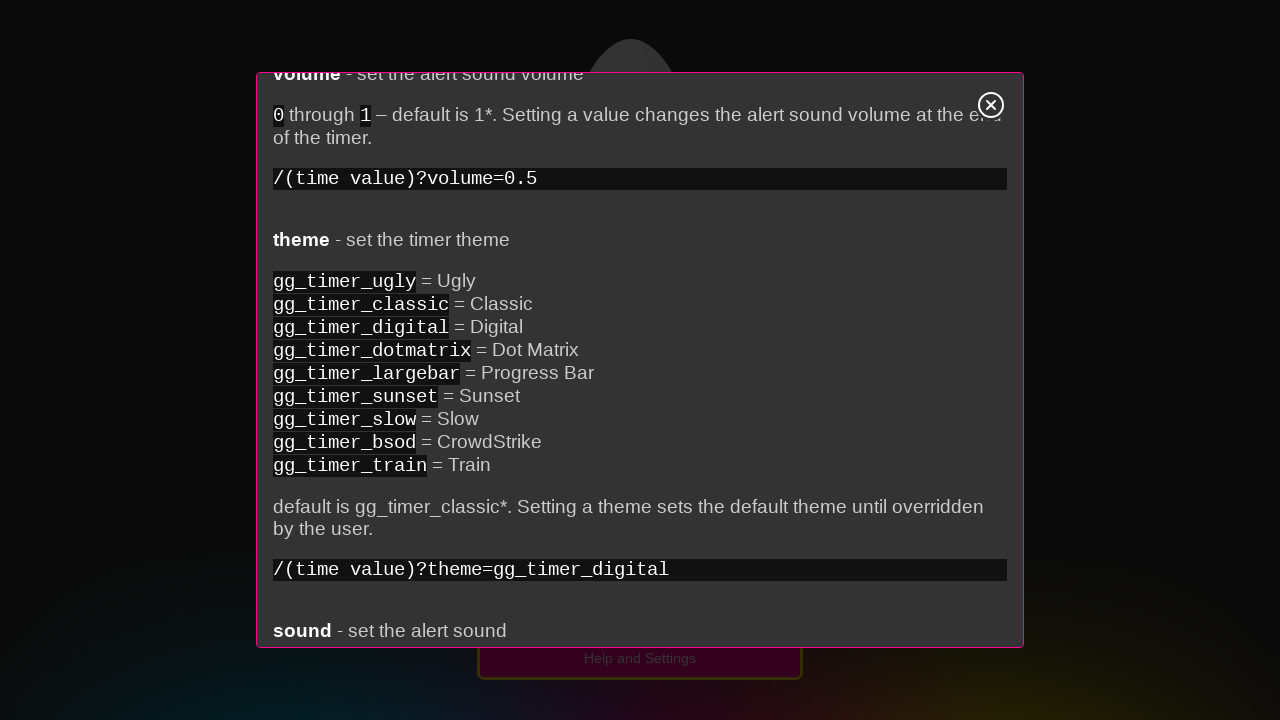

Clicked theme dropdown to open options at (388, 360) on #theme-select
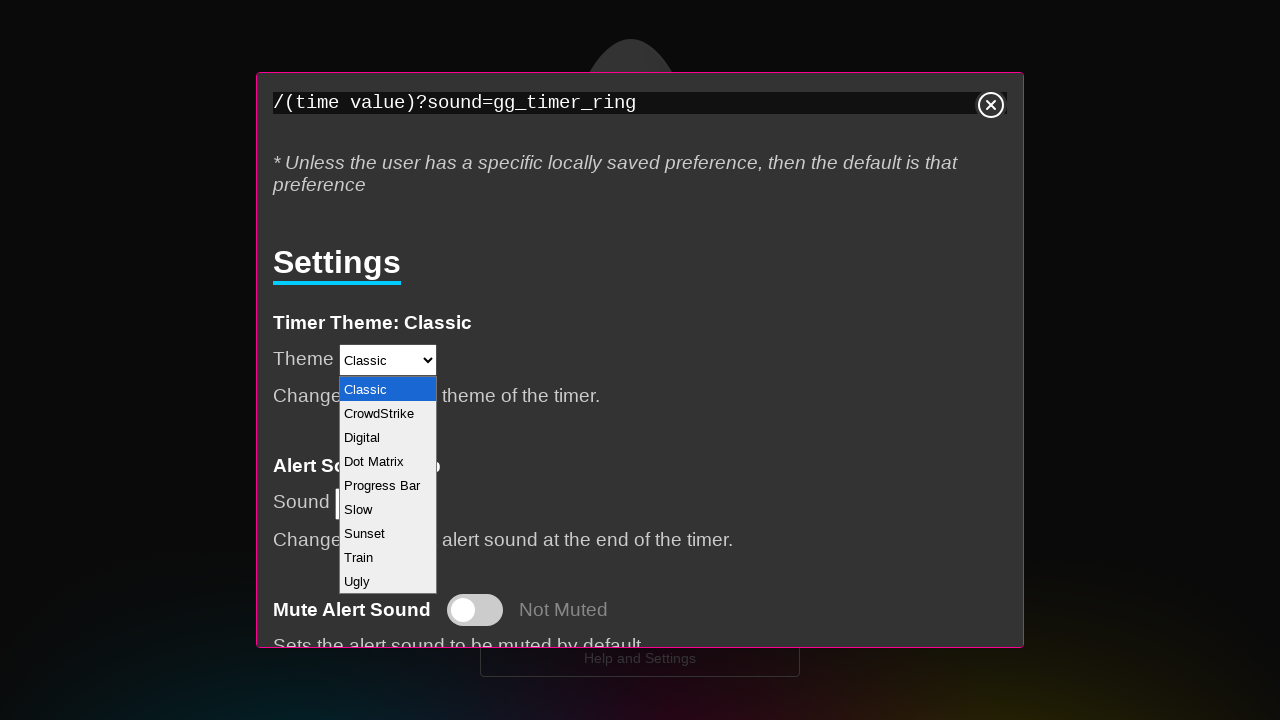

Selected Digital theme from dropdown on #theme-select
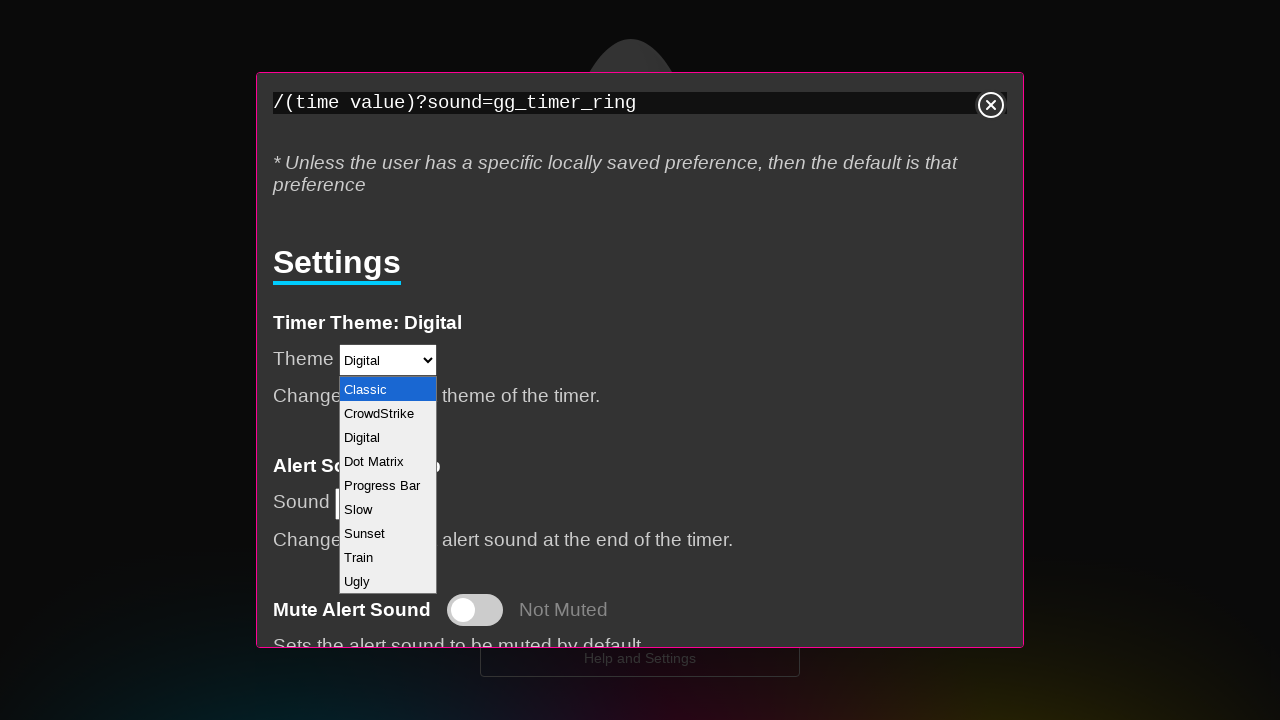

Verified theme successfully changed to Digital
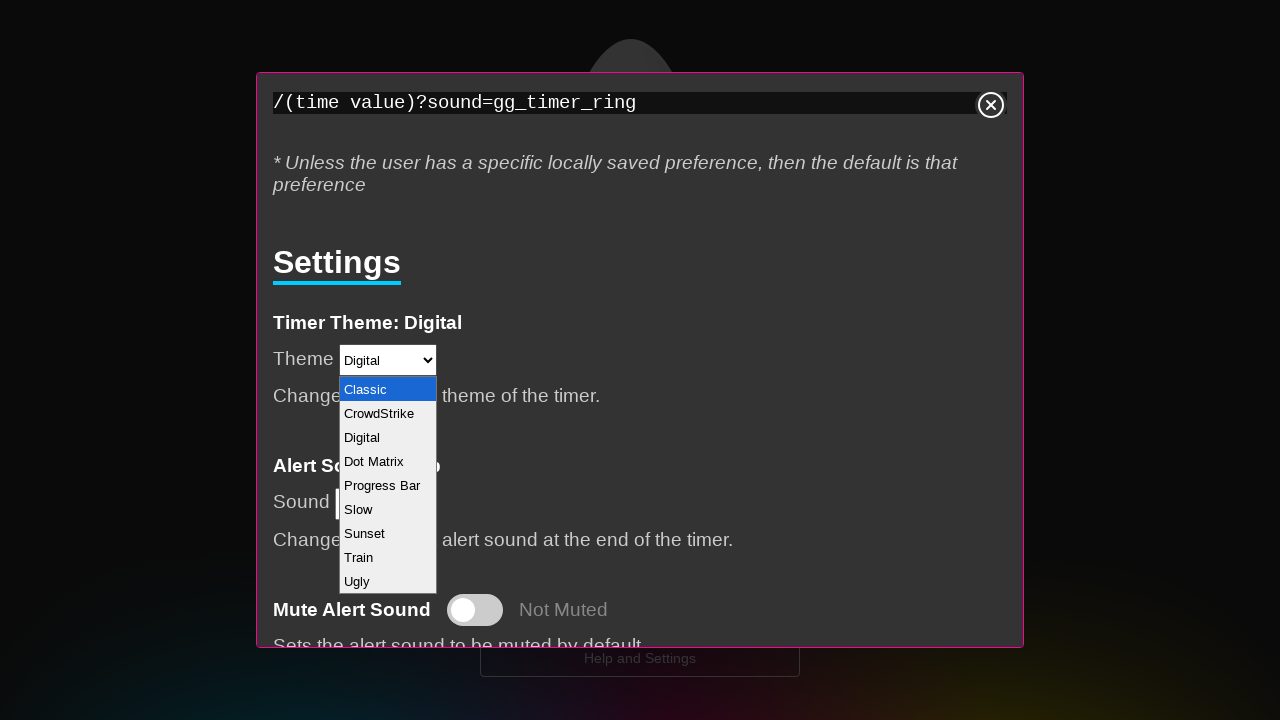

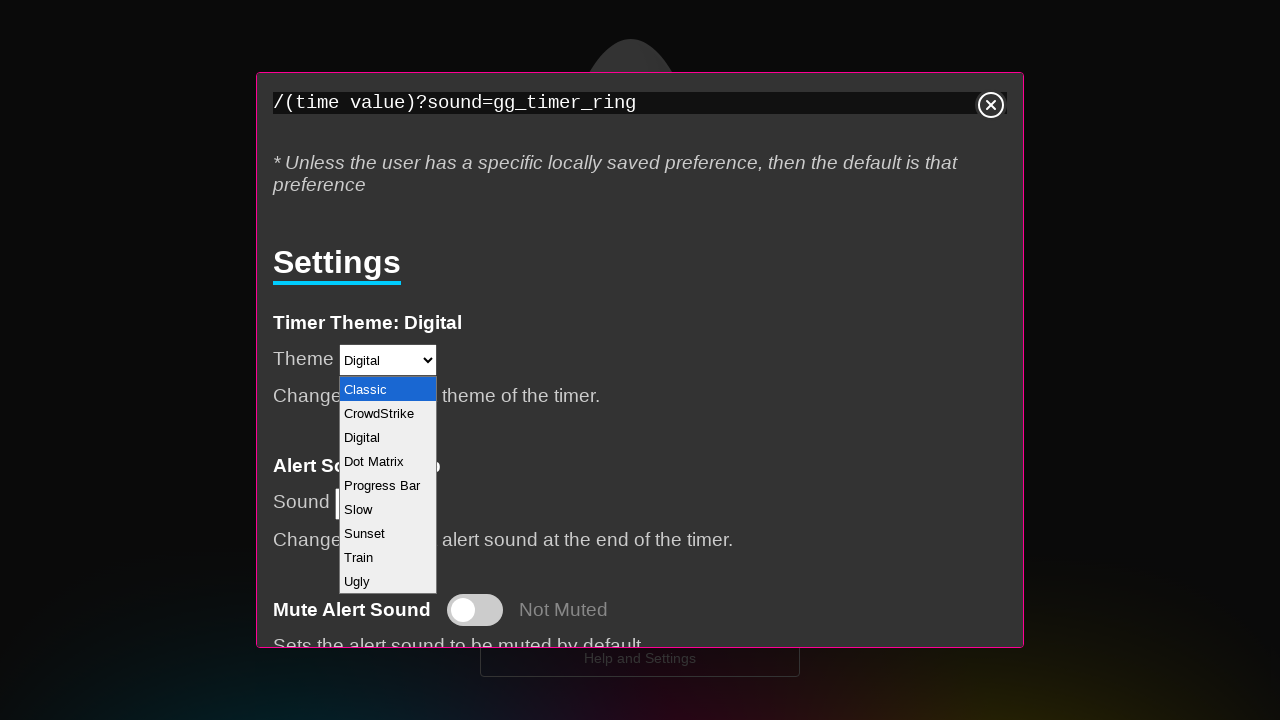